Tests the feedback form by entering name, age, and submitting to verify the input is displayed correctly

Starting URL: https://acctabootcamp.github.io/site/tasks/provide_feedback

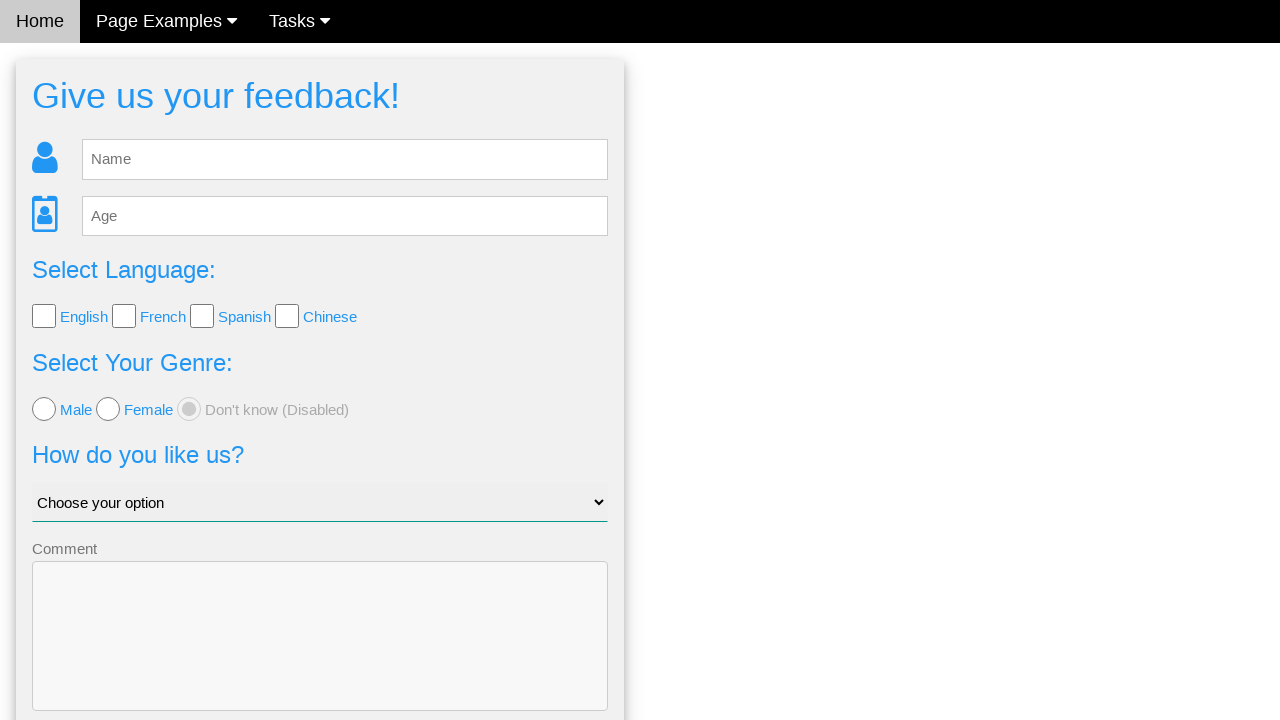

Filled name field with 'Jane Smith' on #fb_name
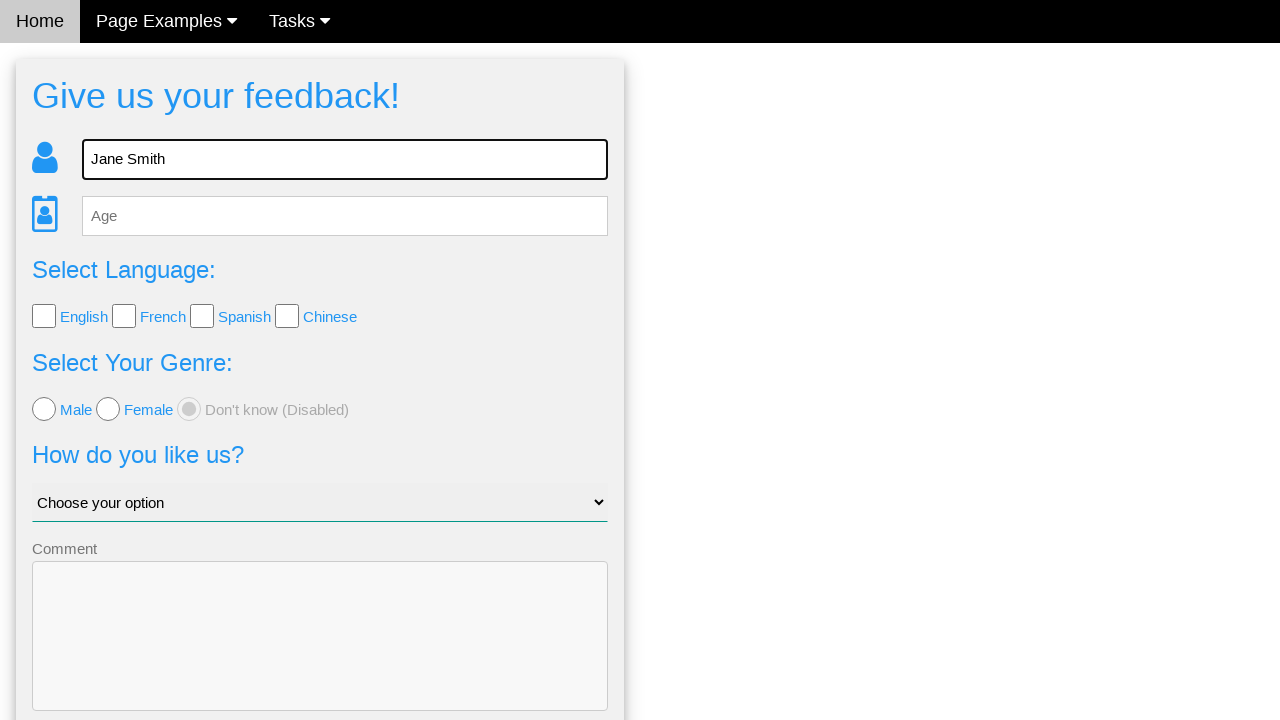

Filled age field with '30' on #fb_age
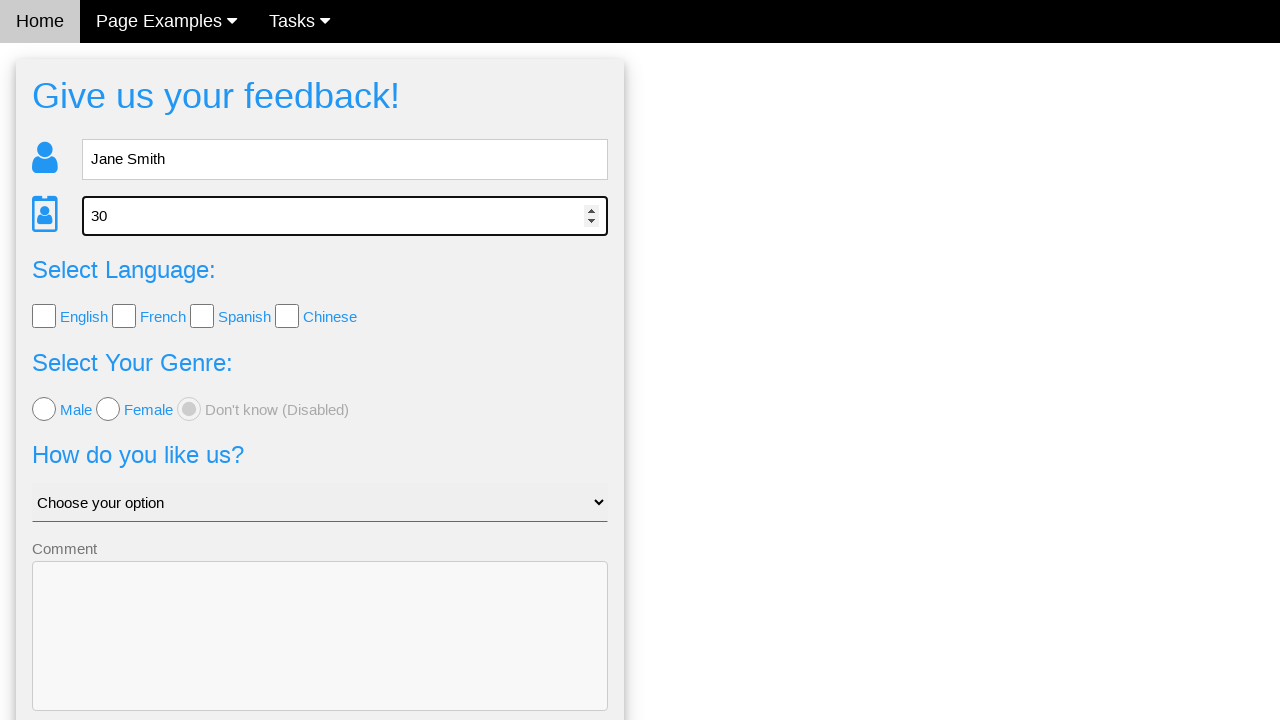

Clicked send button to submit feedback form at (320, 656) on button
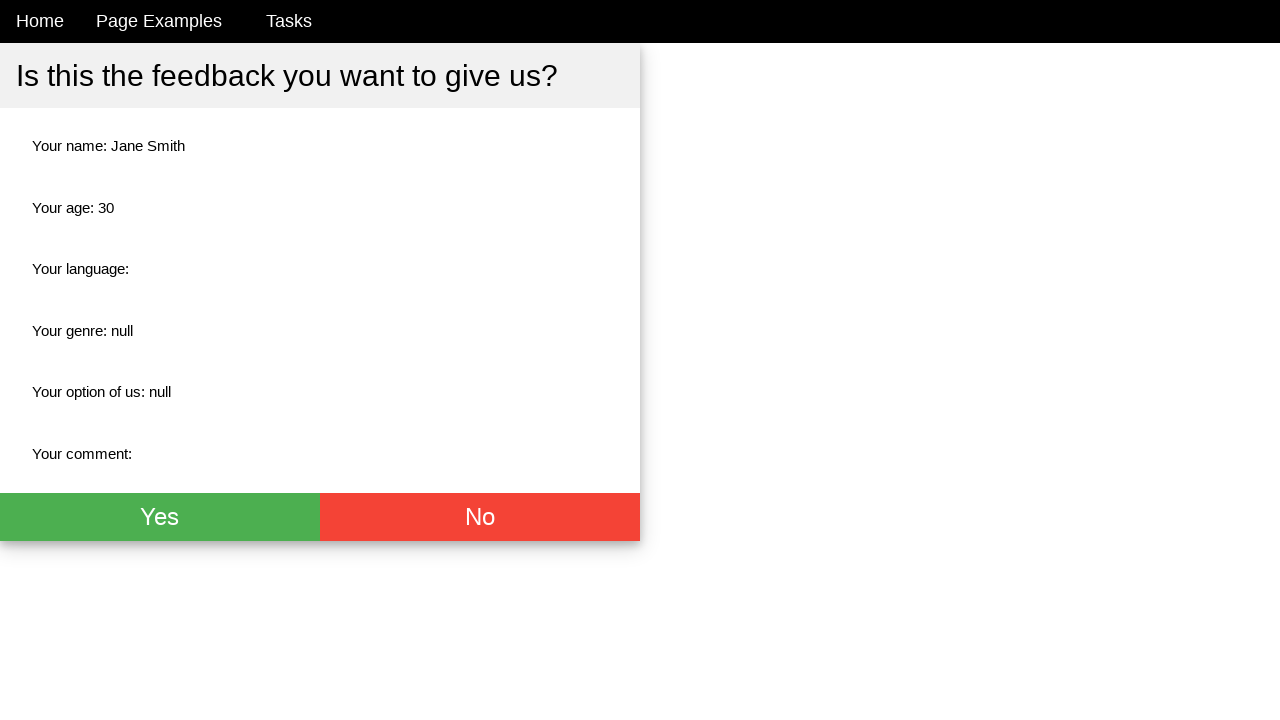

Waited for name display element to appear
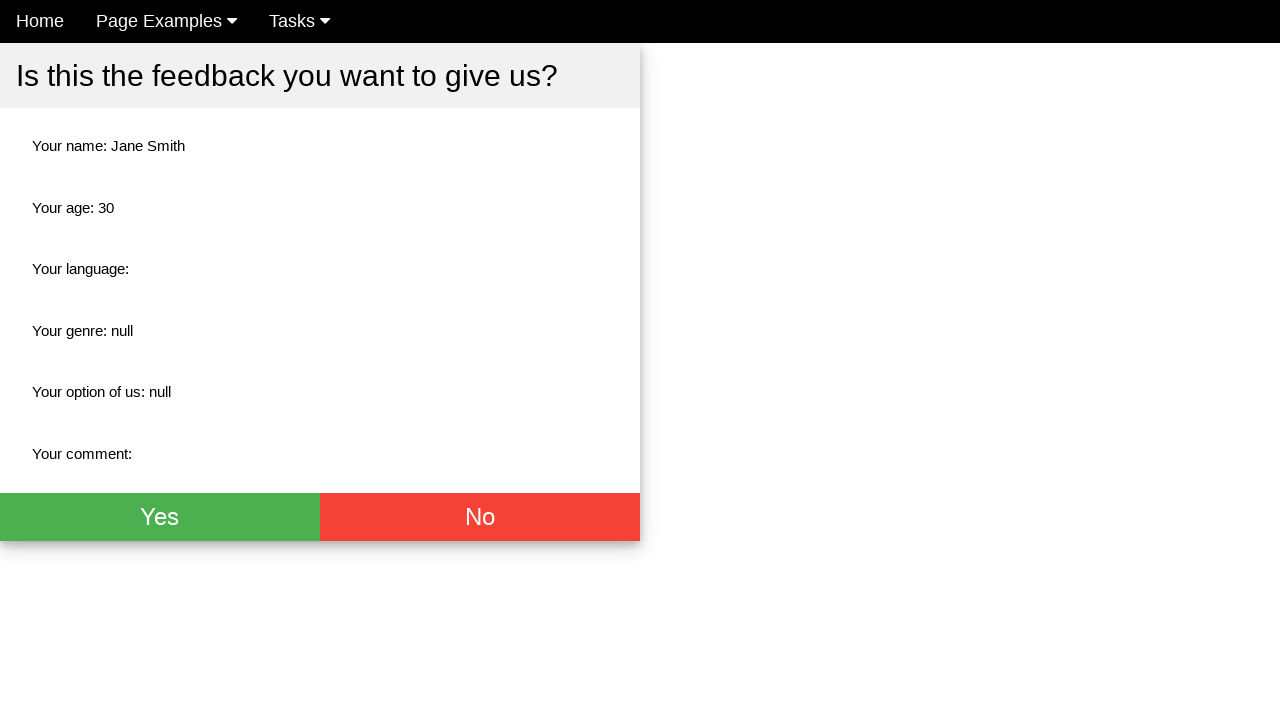

Verified name 'Jane Smith' is displayed correctly
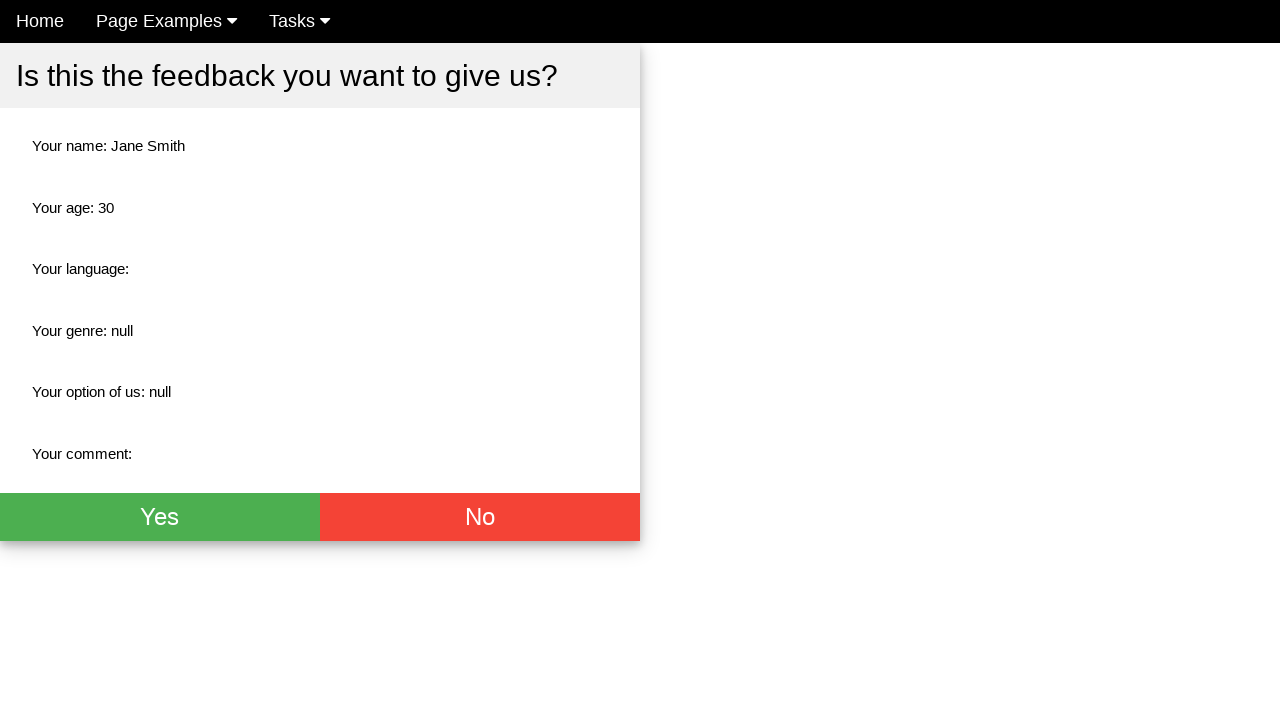

Verified age '30' is displayed correctly
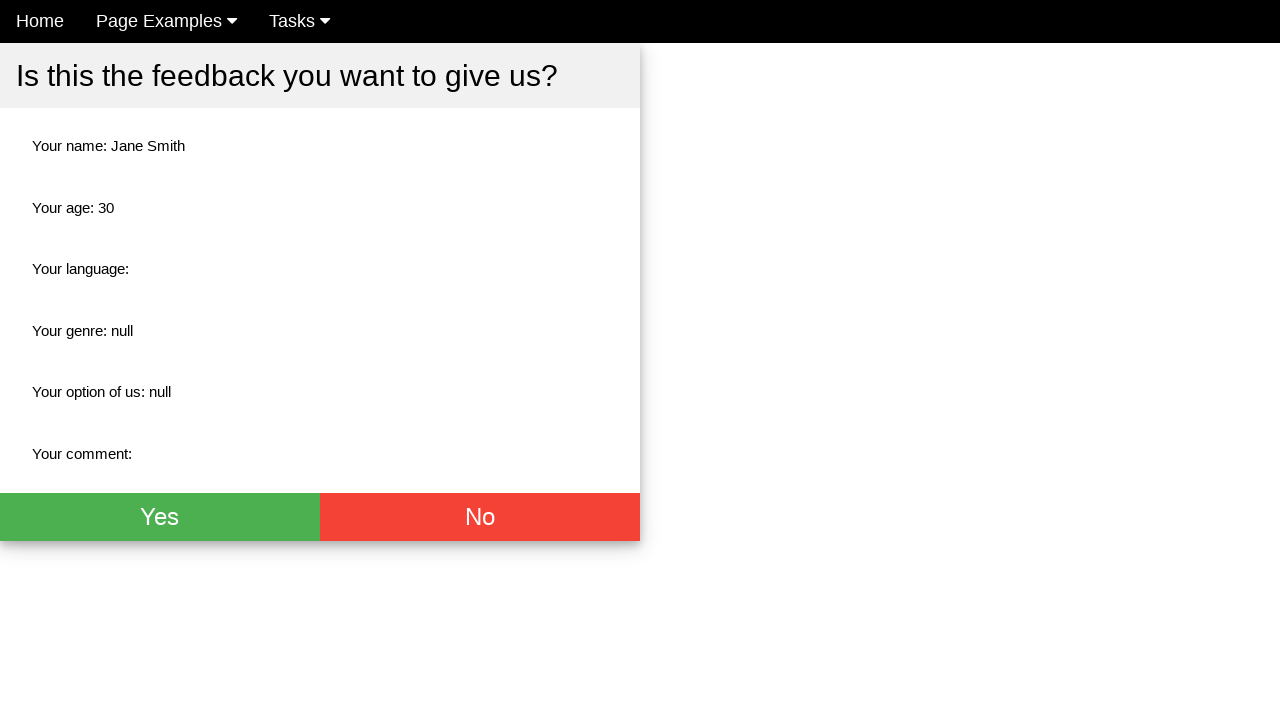

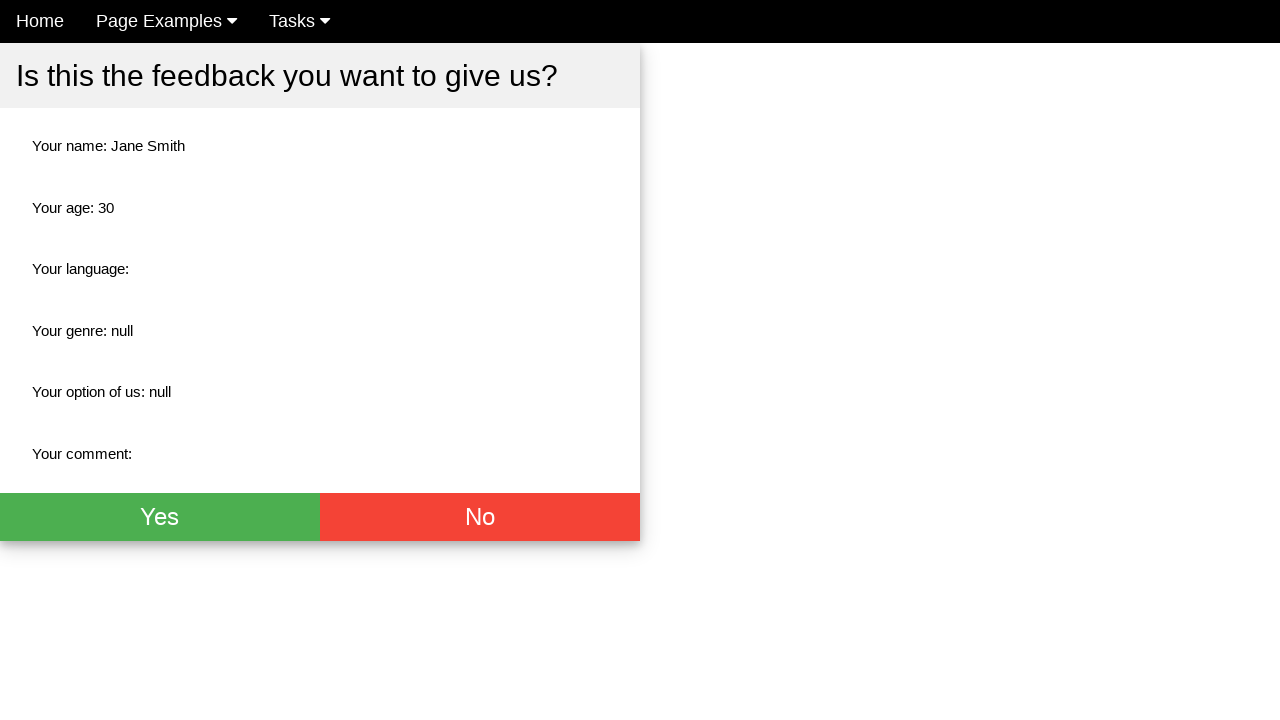